Tests relative locator functionality by interacting with form elements using positional relationships (above, below, left of, right of) on an Angular practice page

Starting URL: https://rahulshettyacademy.com/angularpractice/

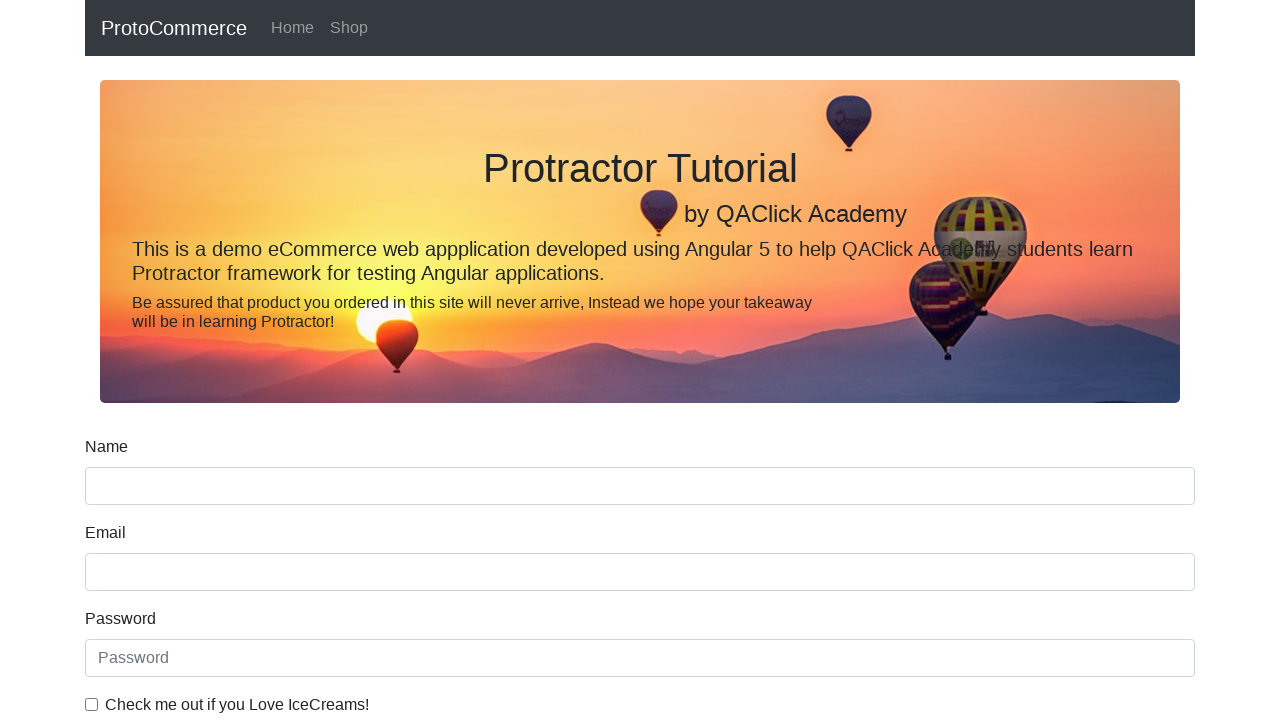

Located name edit box element
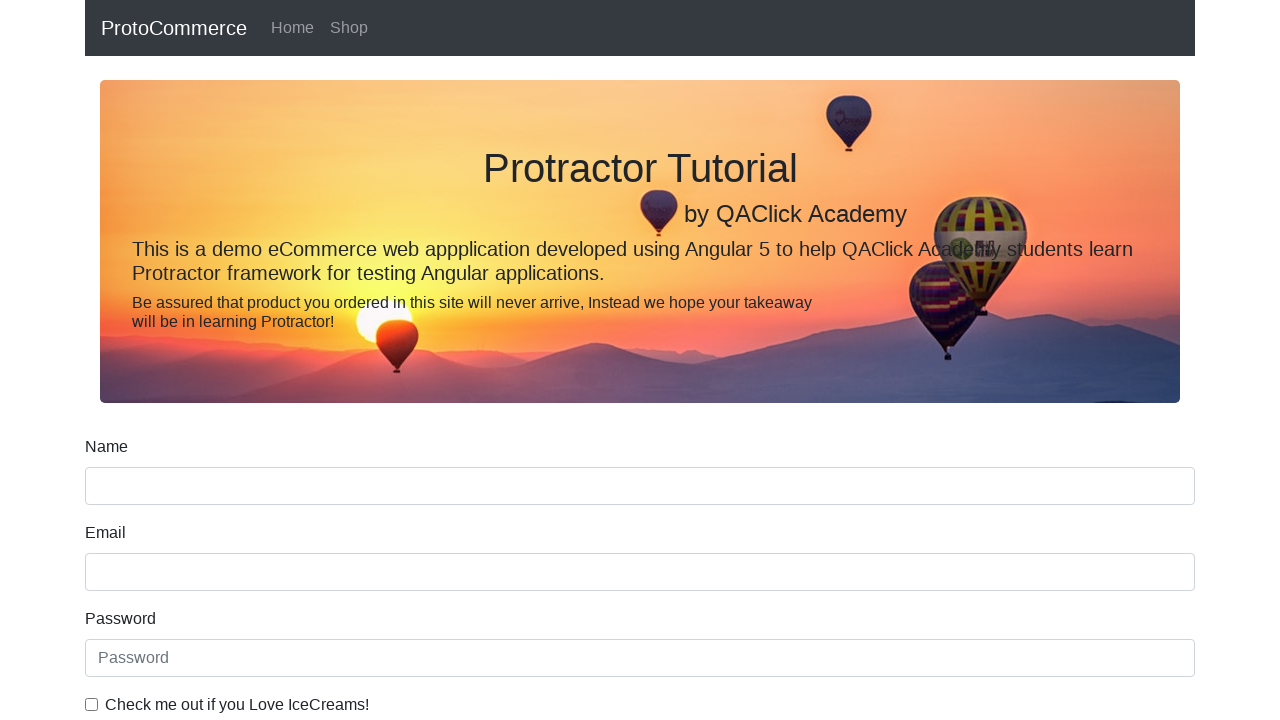

Located label above name field
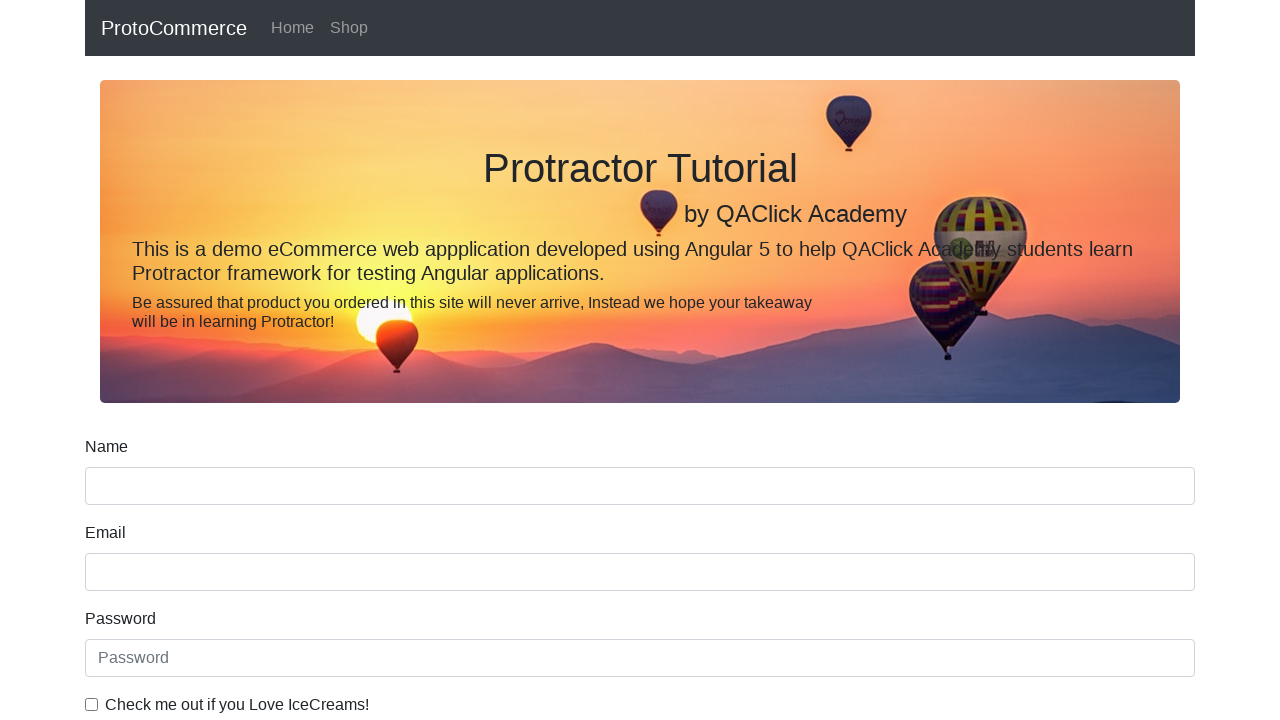

Printed text content of label above name field
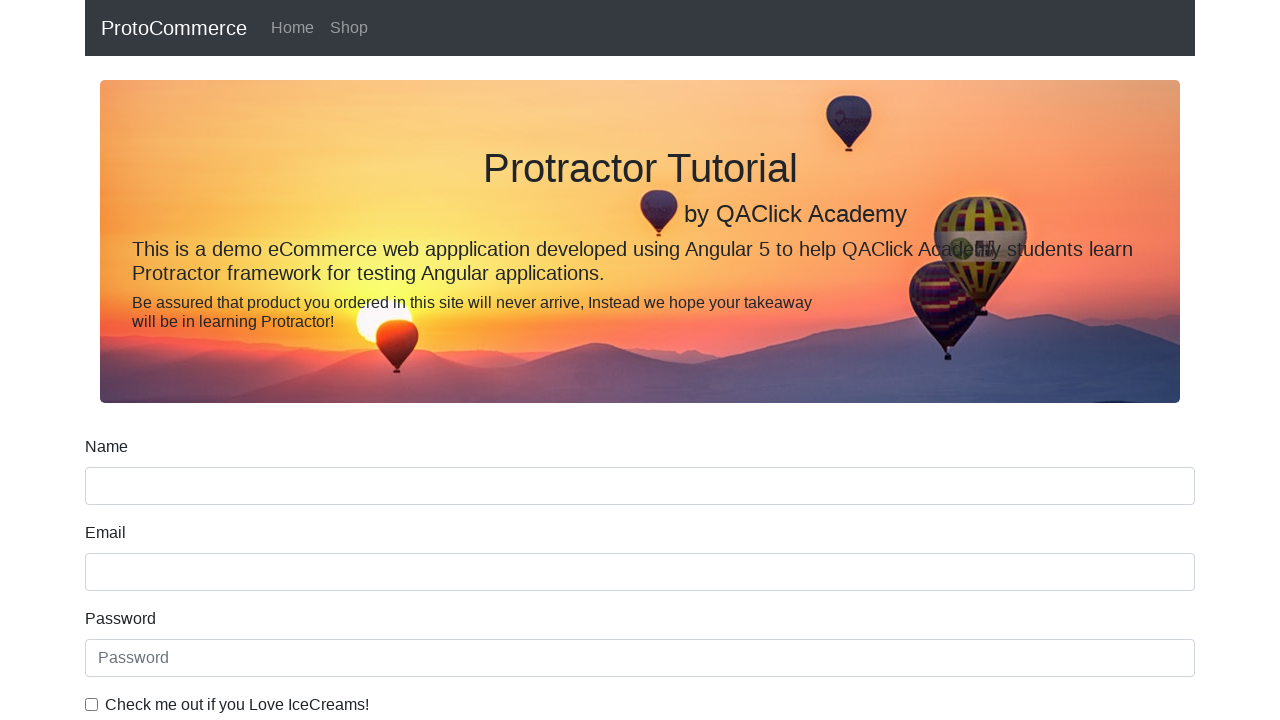

Located birthday label element
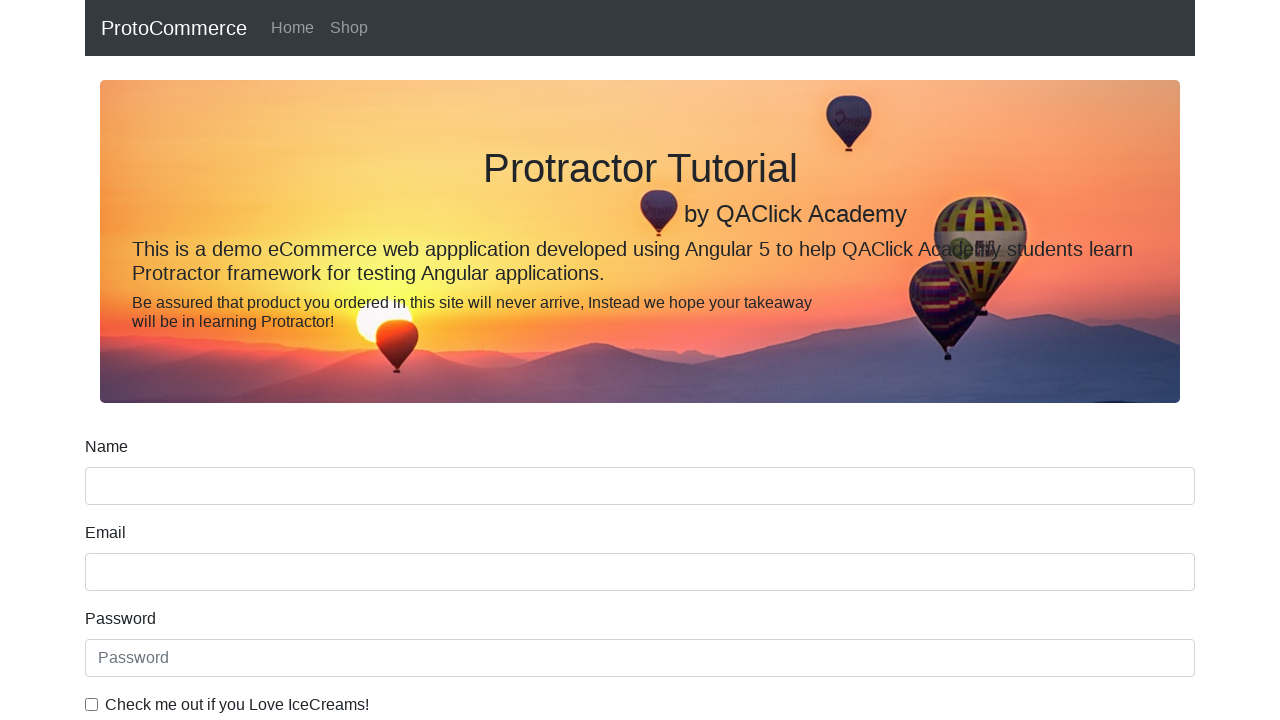

Clicked date input field below birthday label at (640, 412) on input[type='date']
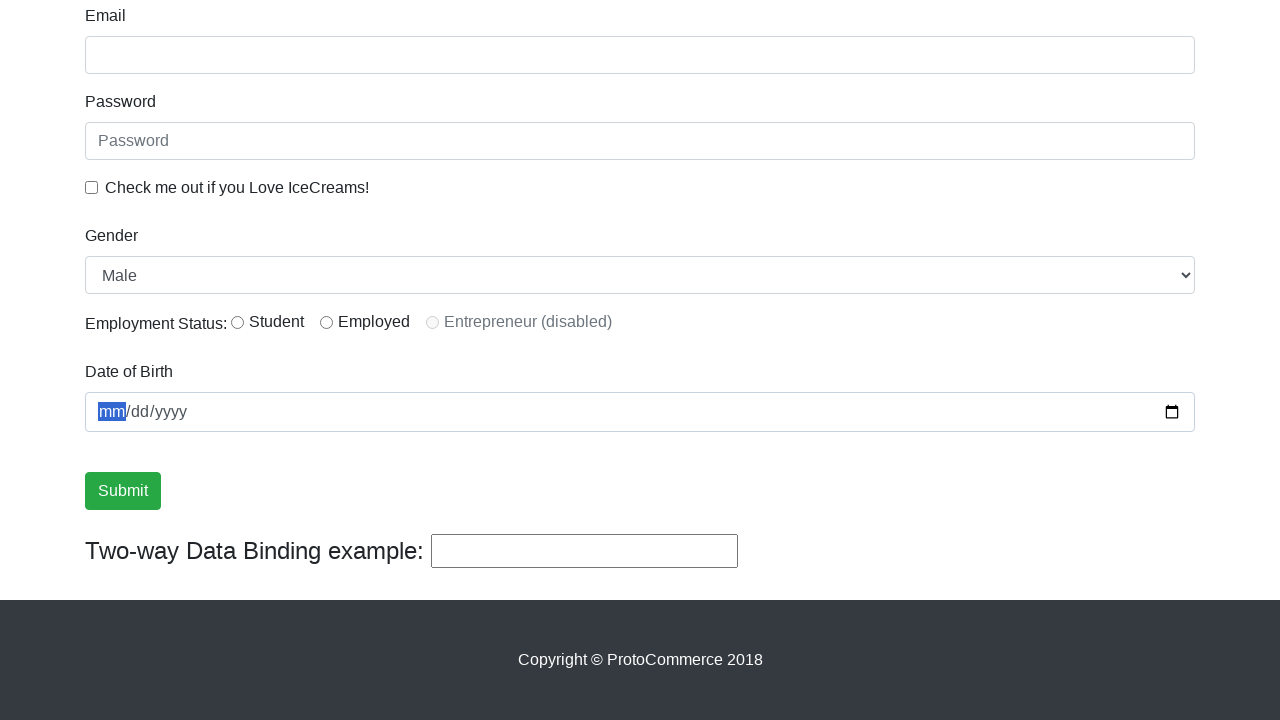

Located checkbox label element
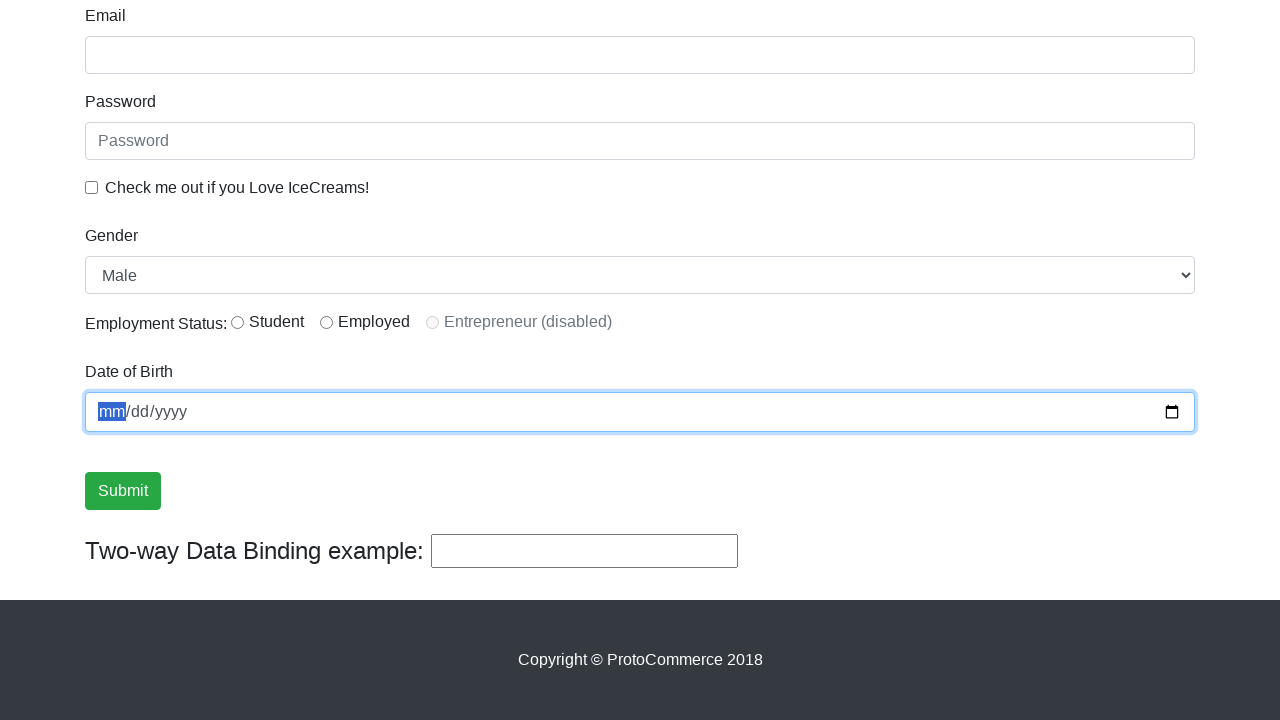

Clicked checkbox to the left of label at (92, 187) on #exampleCheck1
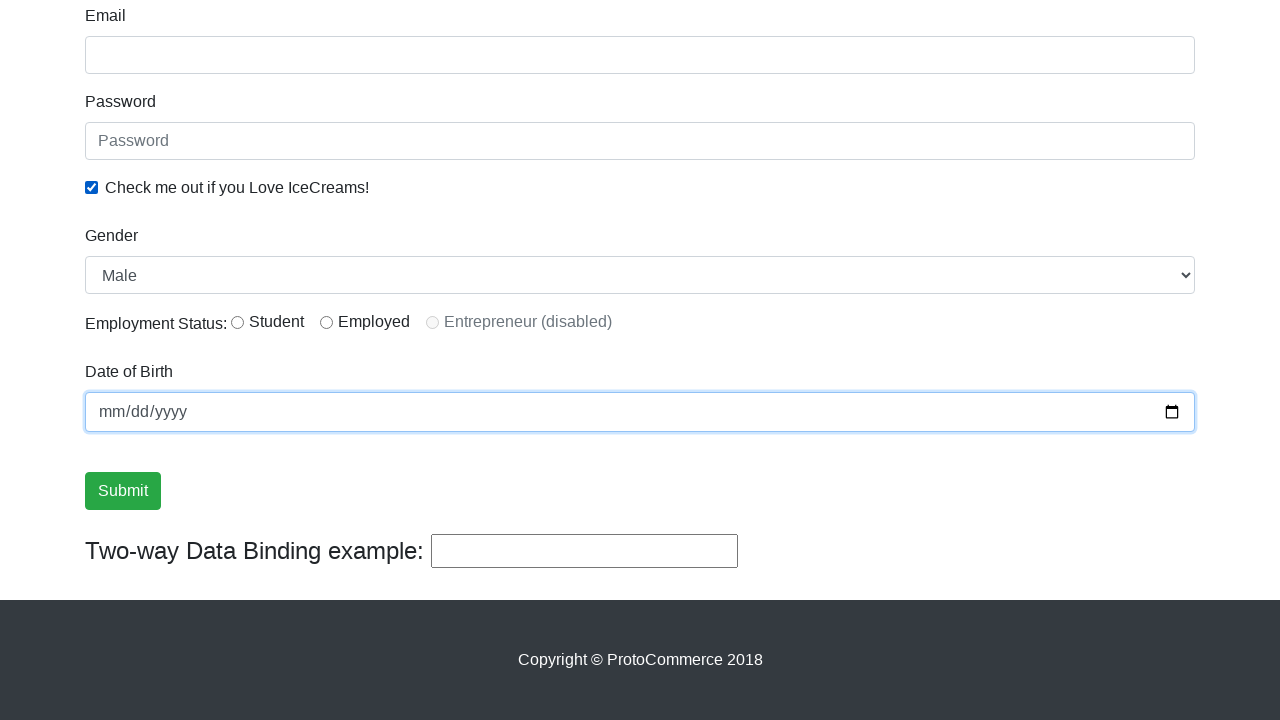

Located first radio button element
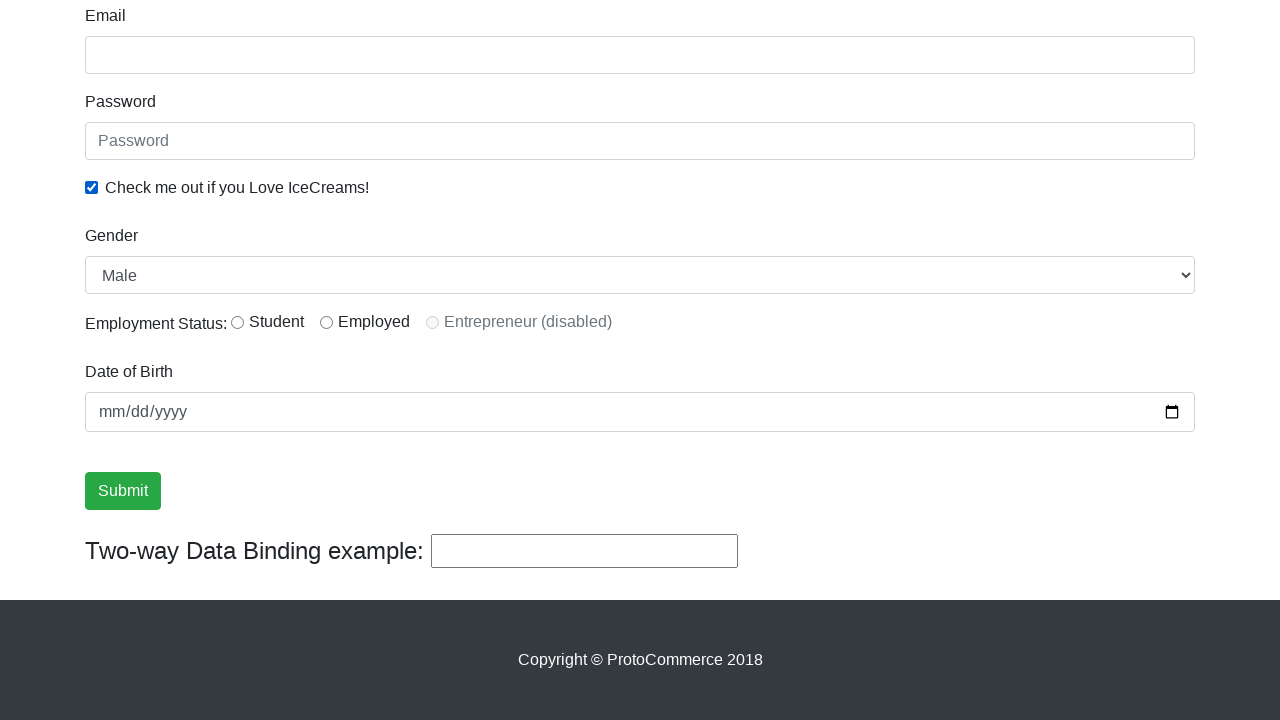

Located label next to second radio button
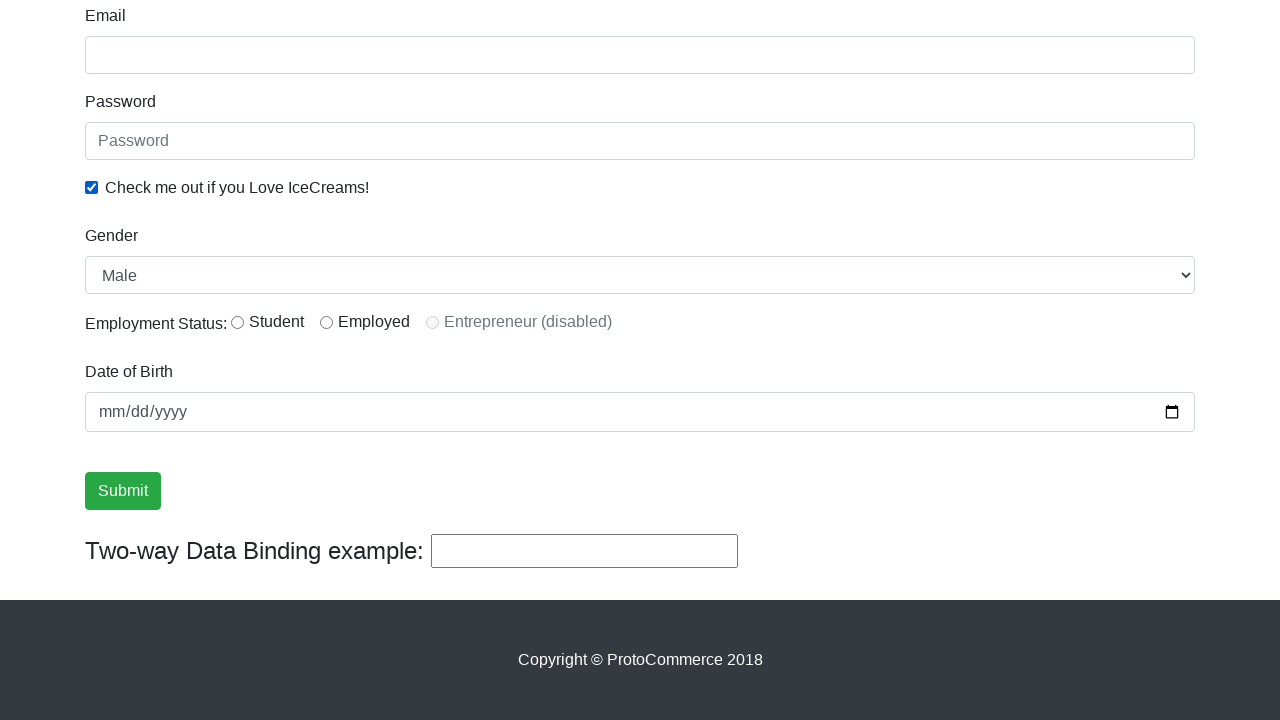

Printed text content of student label
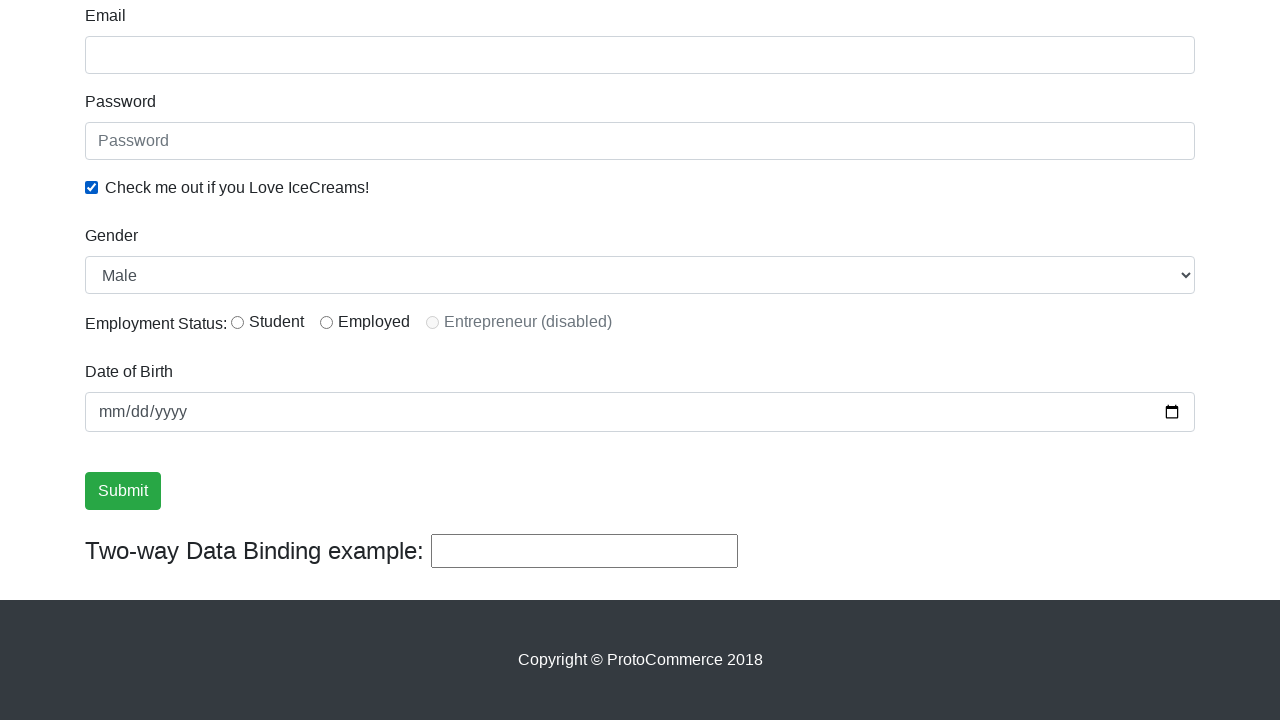

Clicked second radio button element at (326, 322) on #inlineRadio2
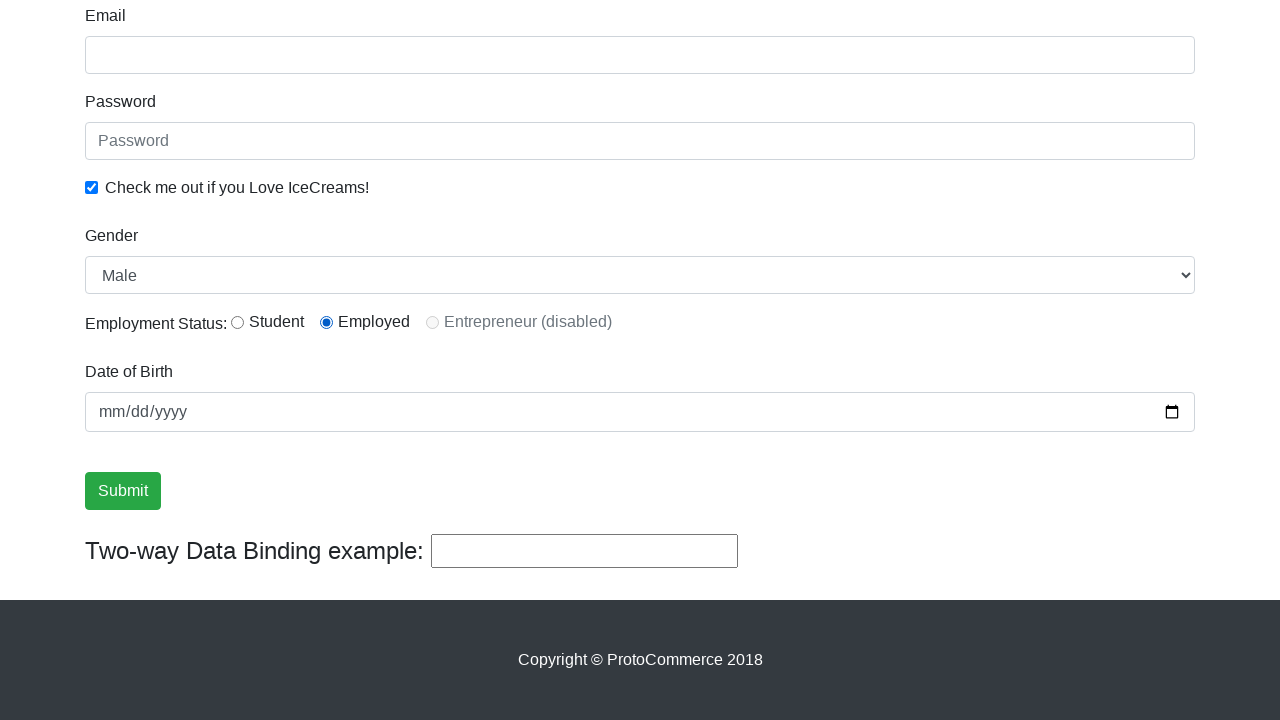

Waited 5 seconds for element visibility
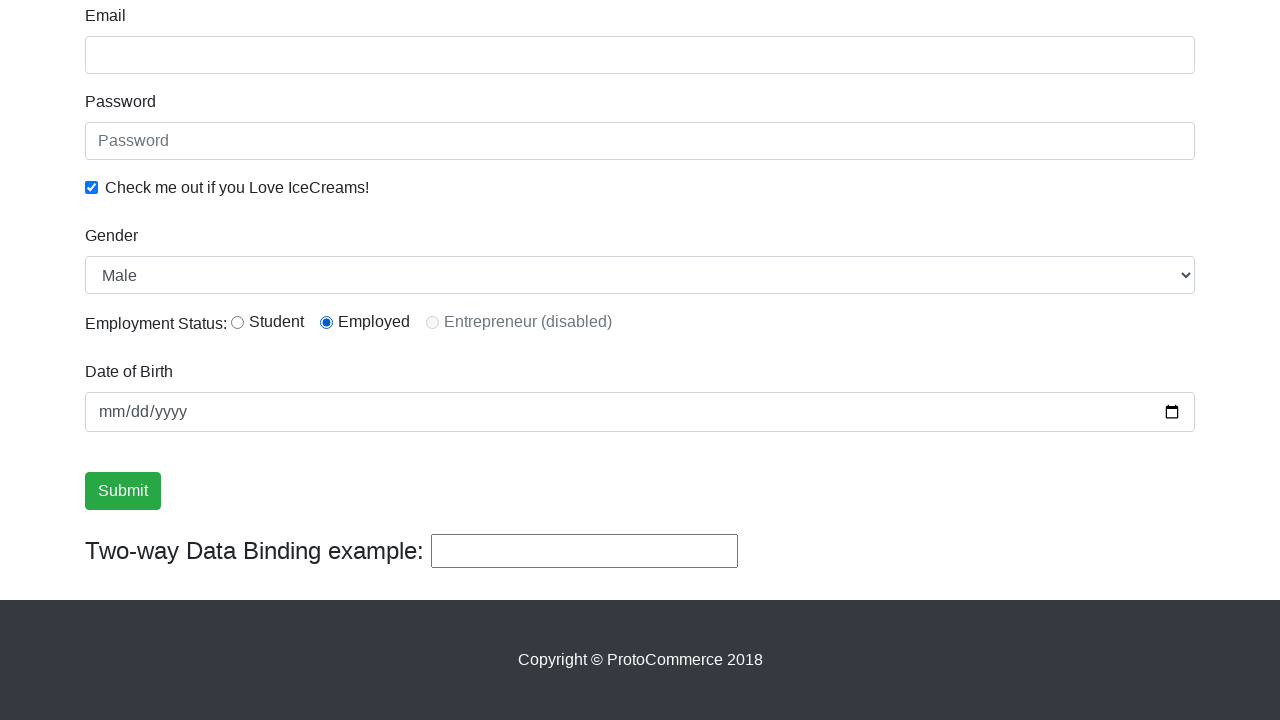

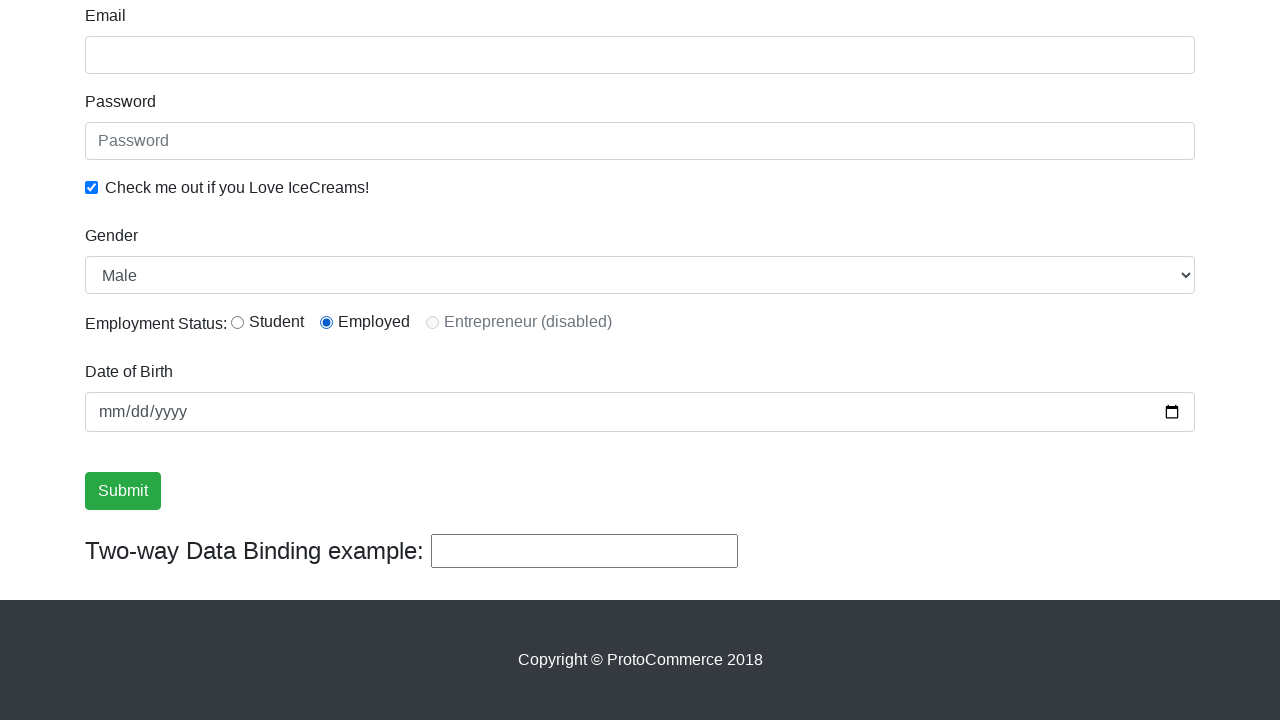